Tests JavaScript scroll functionality by scrolling to a specific link element on the page

Starting URL: https://practice.cydeo.com/

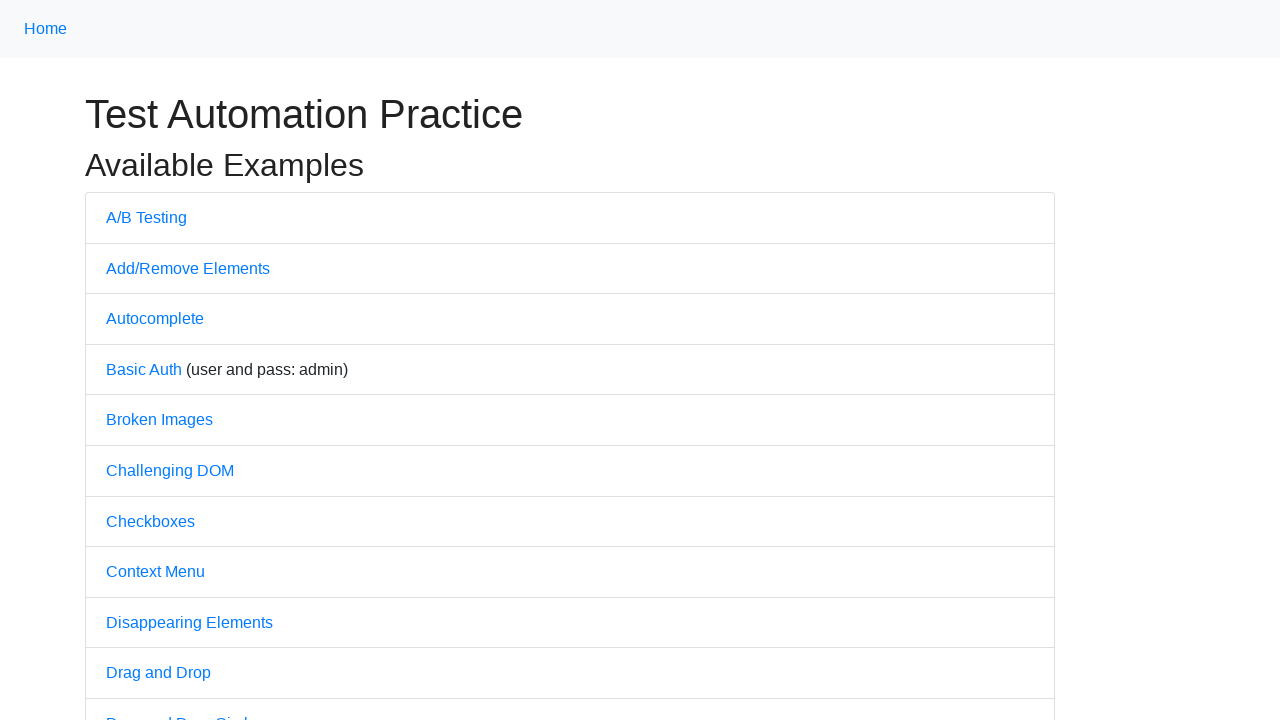

Located CYDEO link element on the page
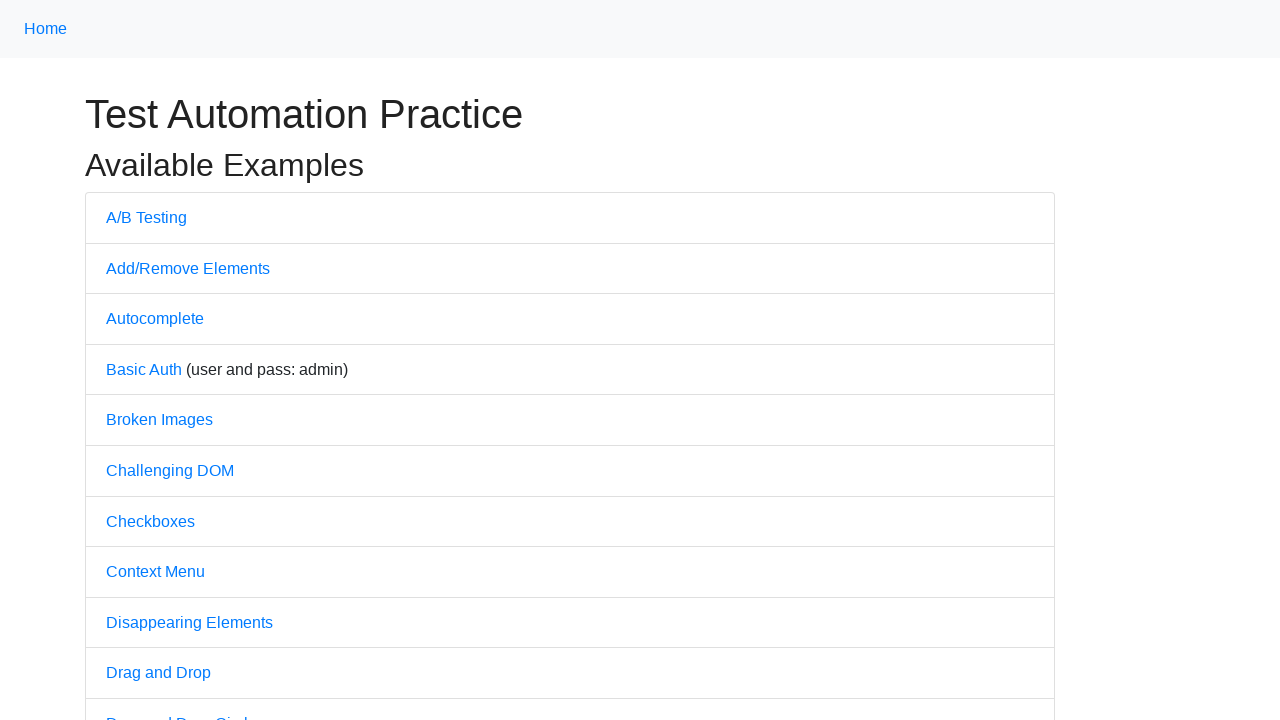

Scrolled CYDEO link element into view
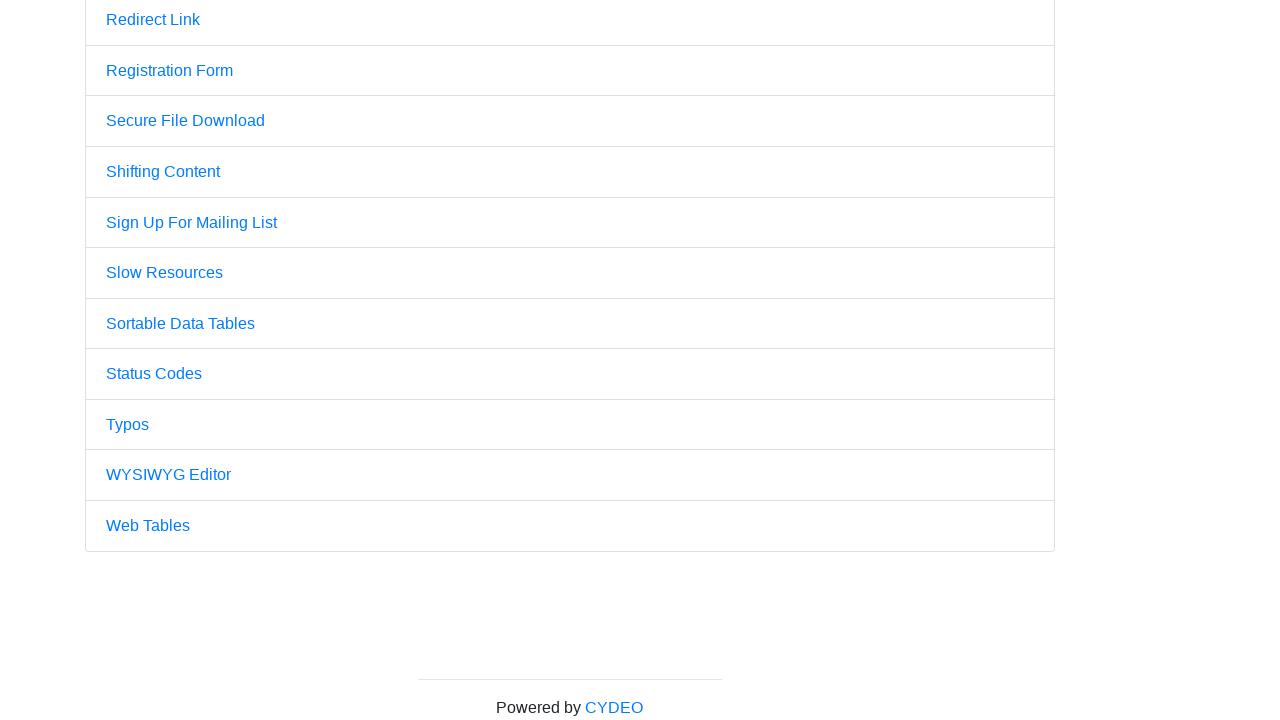

Waited 3 seconds to observe scroll effect
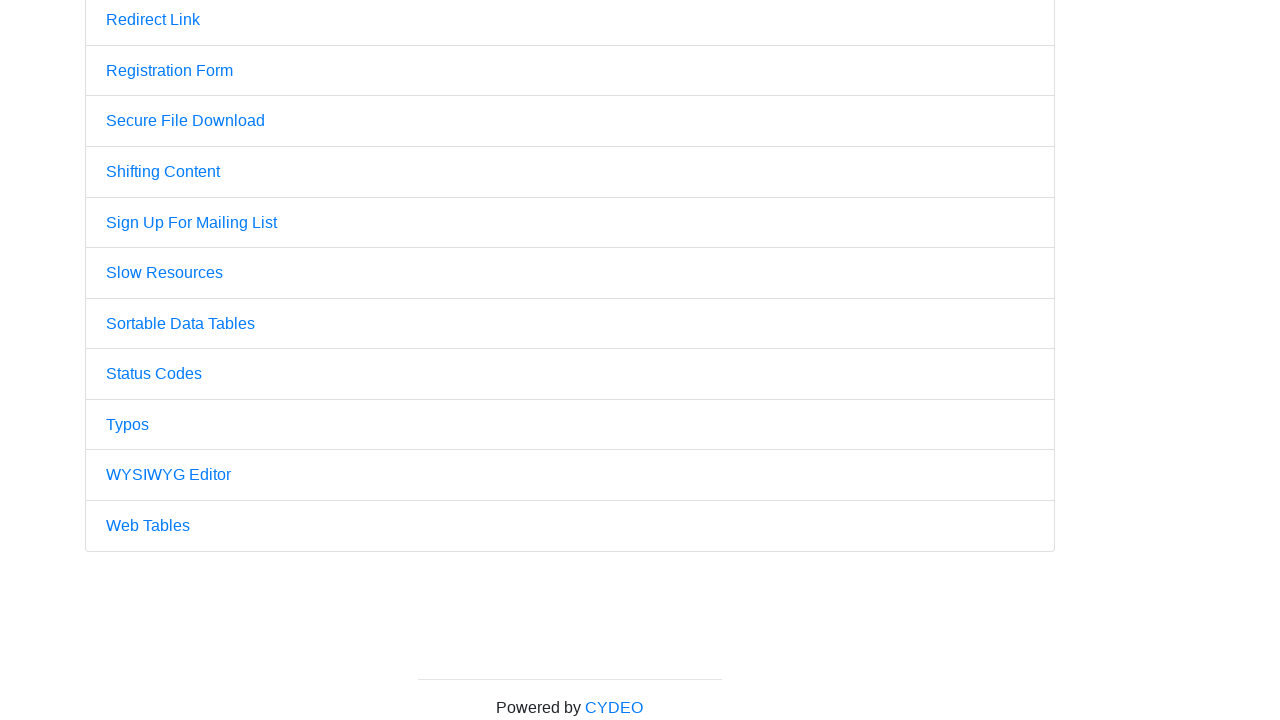

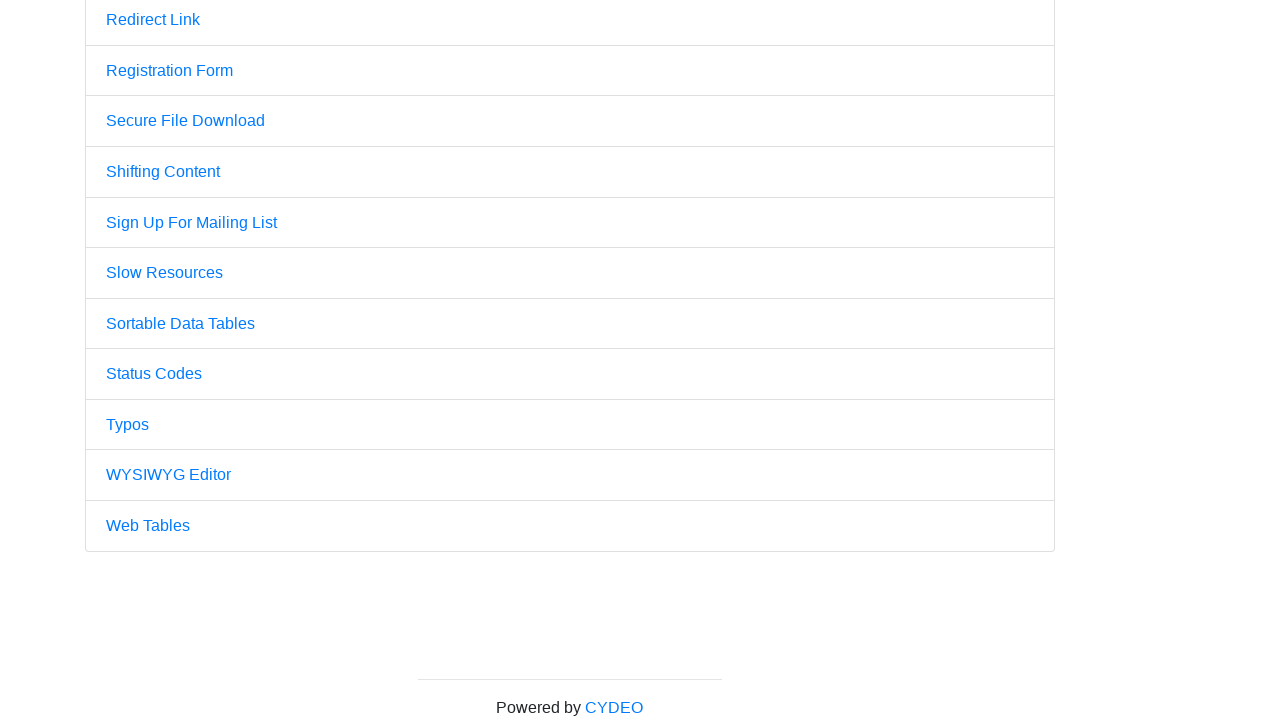